Tests the placeholder text in payment form fields for installment option

Starting URL: http://mts.by

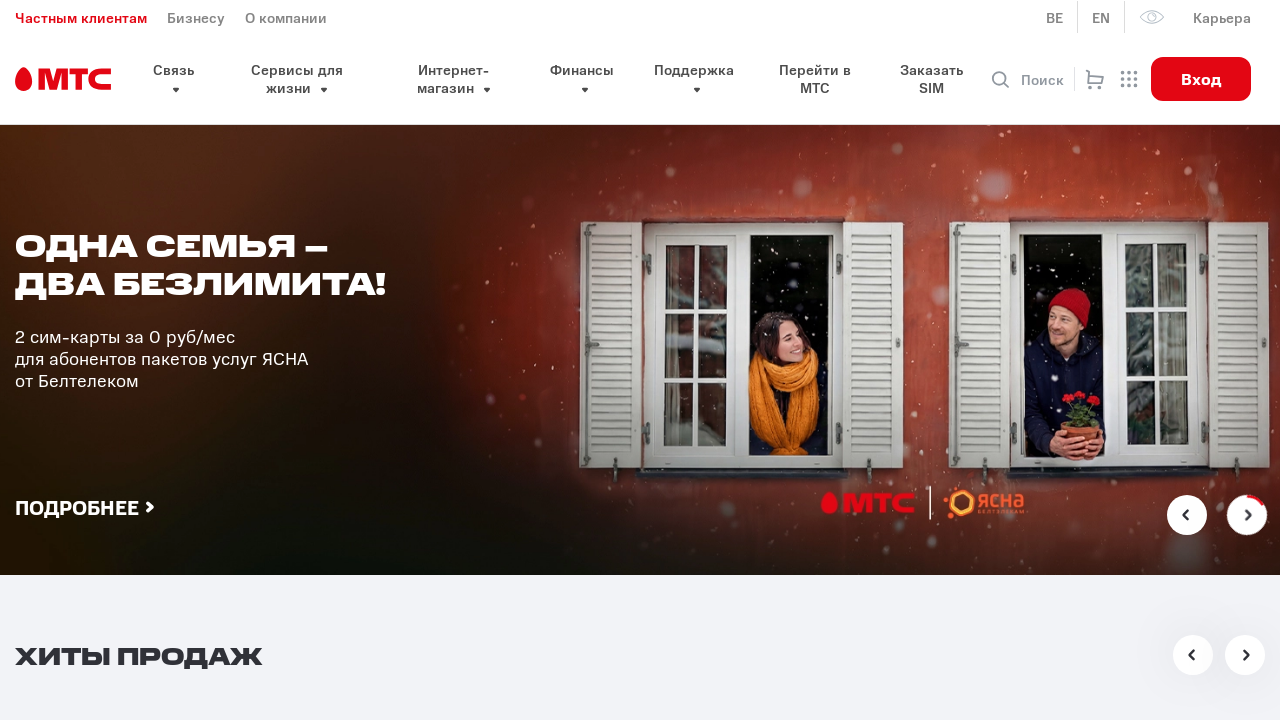

Clicked service dropdown button at (660, 360) on button.select__header
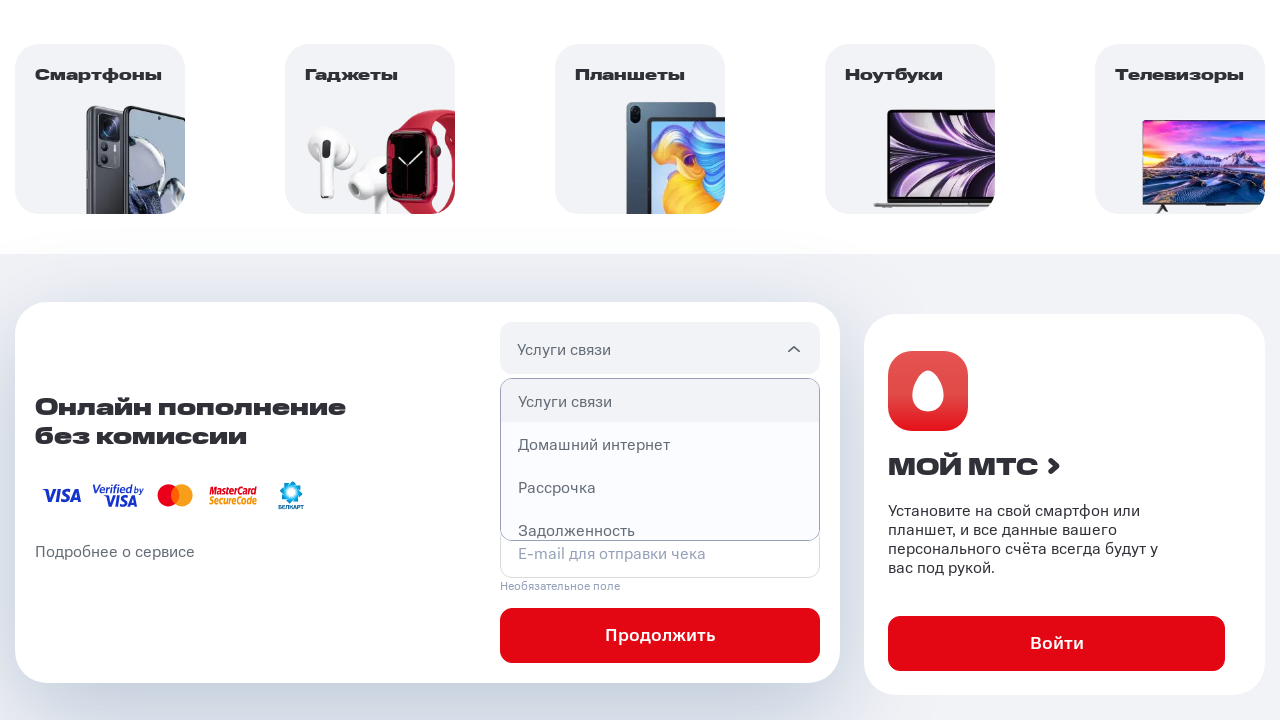

Selected installment option from dropdown at (660, 487) on p:text('Рассрочка')
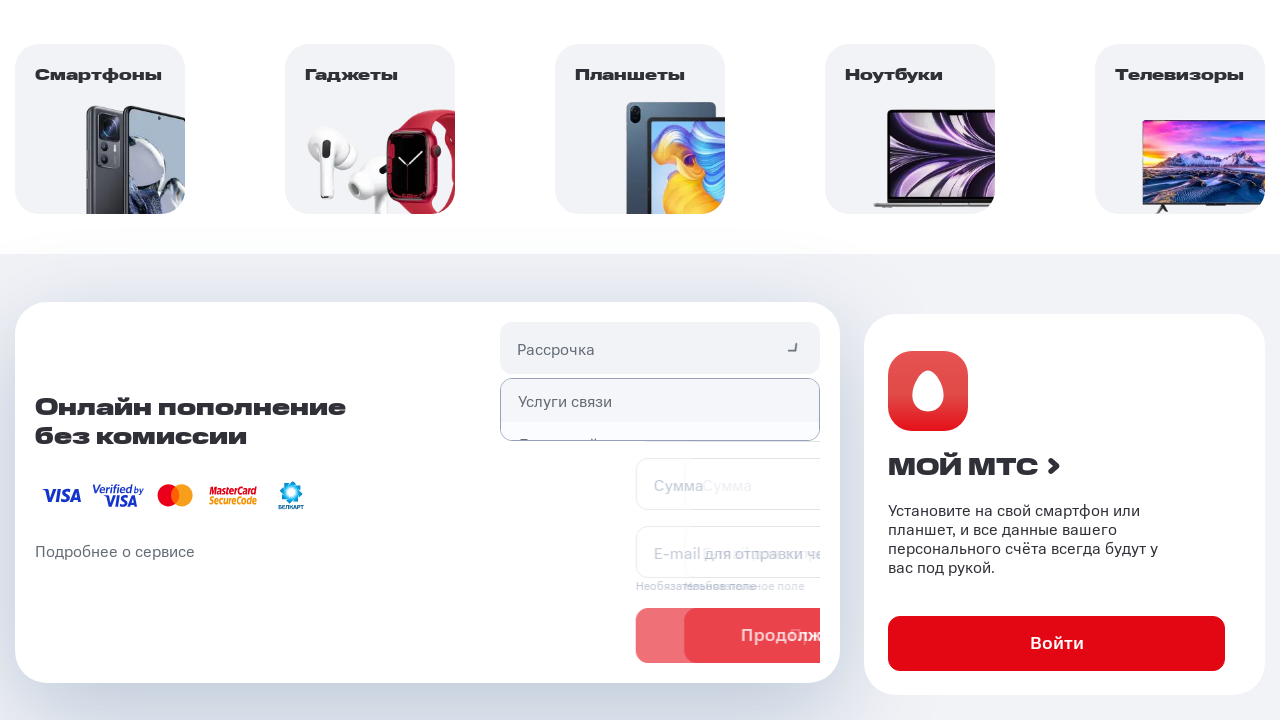

Located score field element
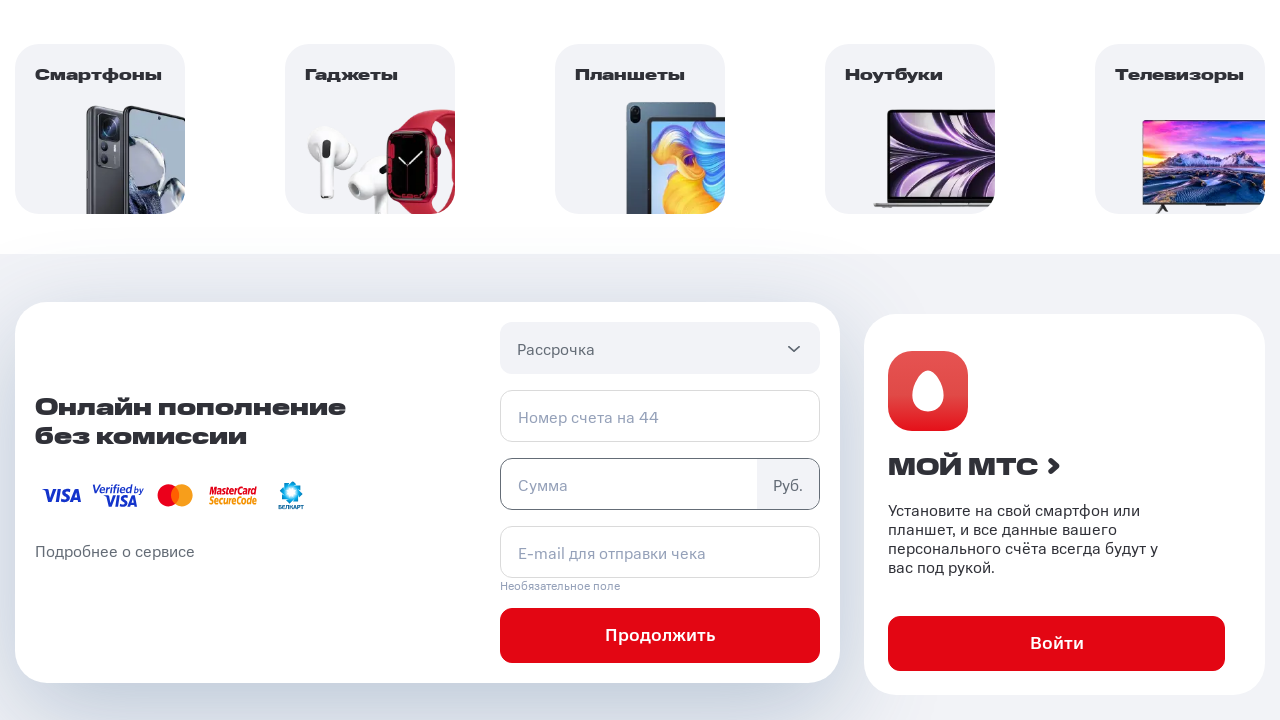

Located sum field element
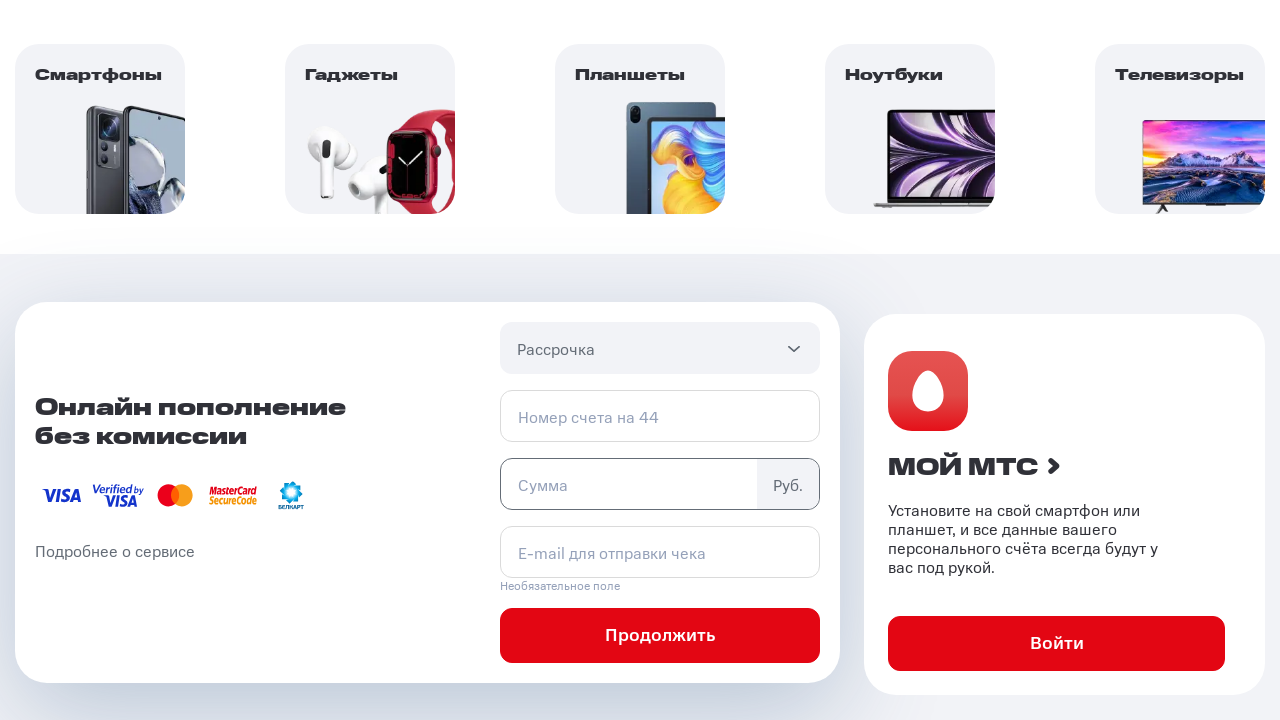

Located email field element
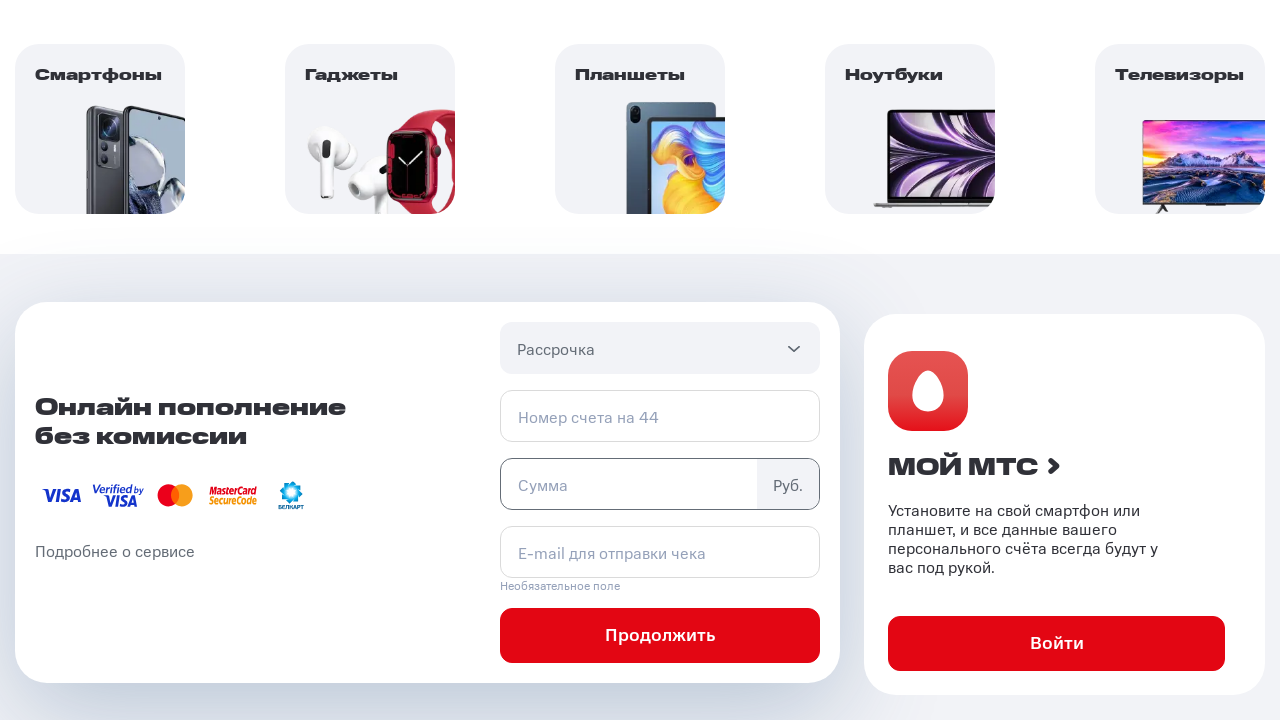

Verified score field placeholder text is 'Номер счета на 44'
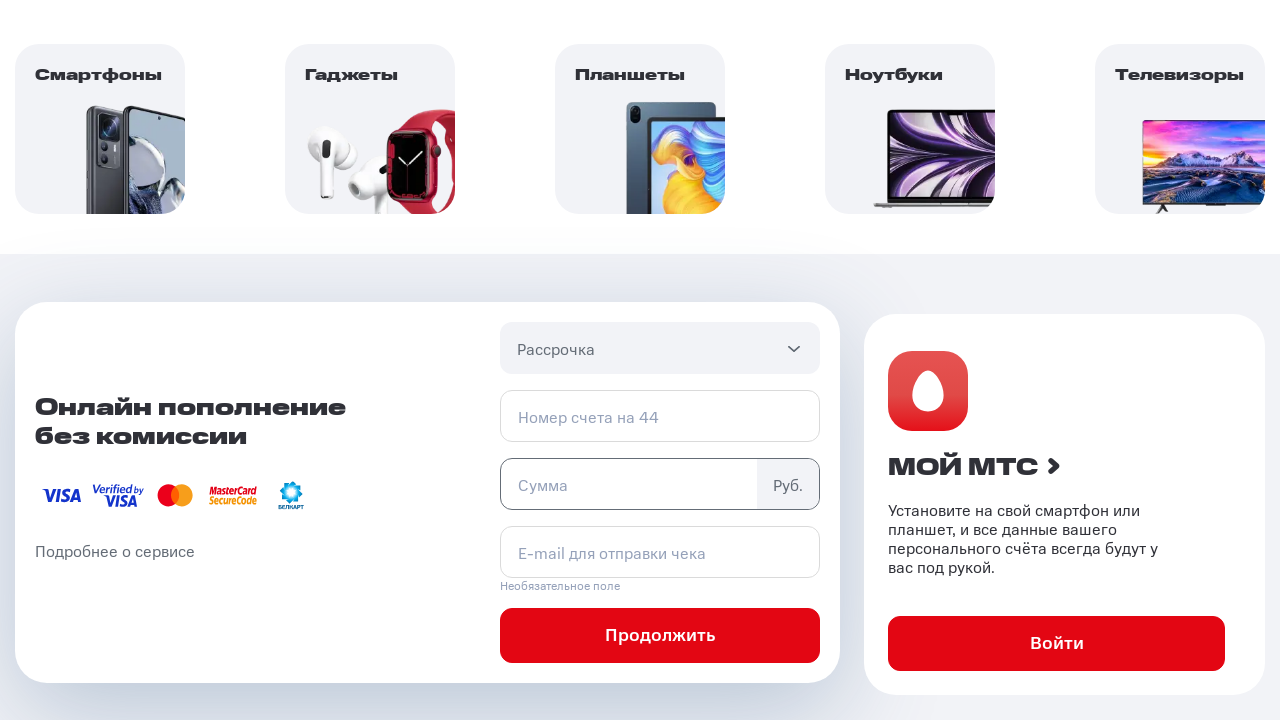

Verified sum field placeholder text is 'Сумма'
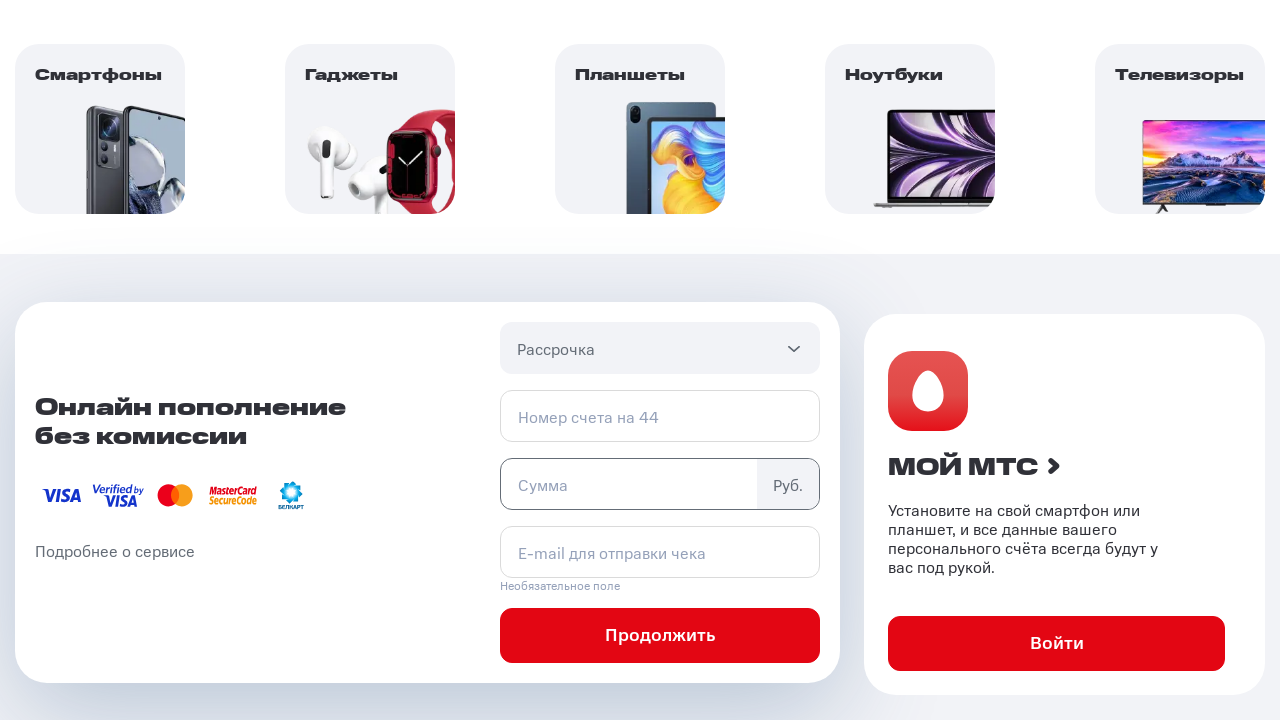

Verified email field placeholder text is 'E-mail для отправки чека'
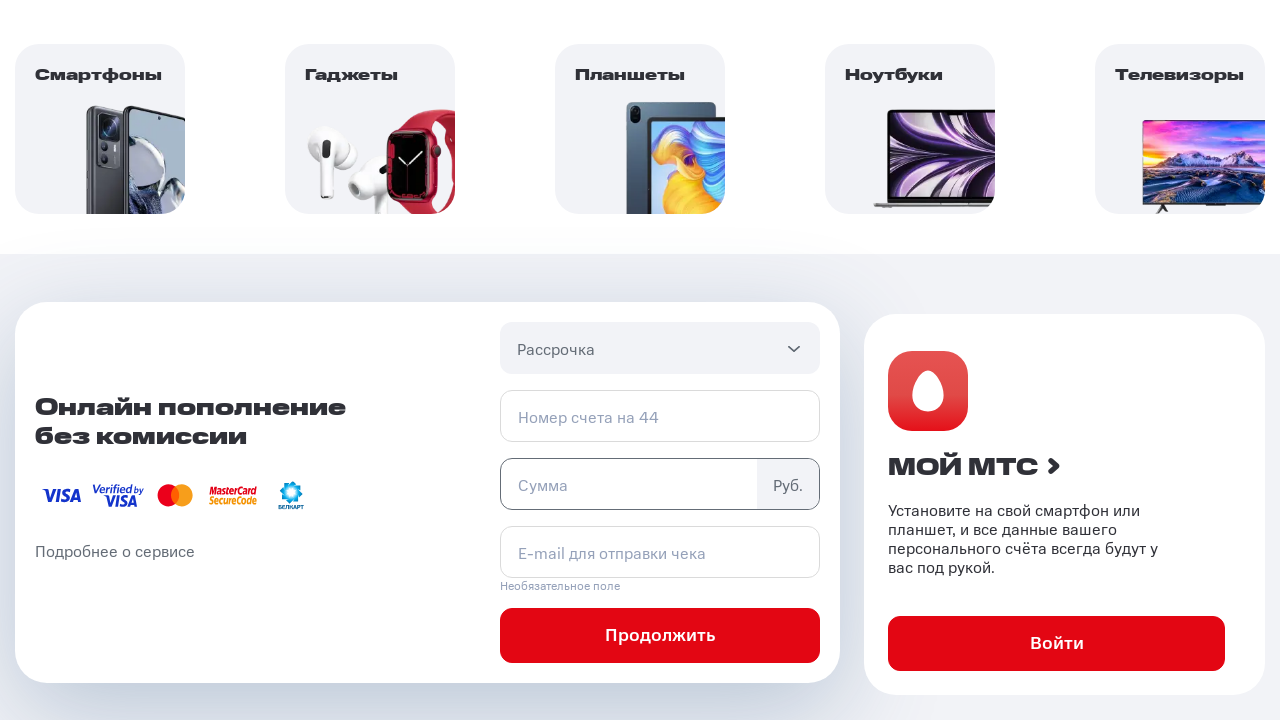

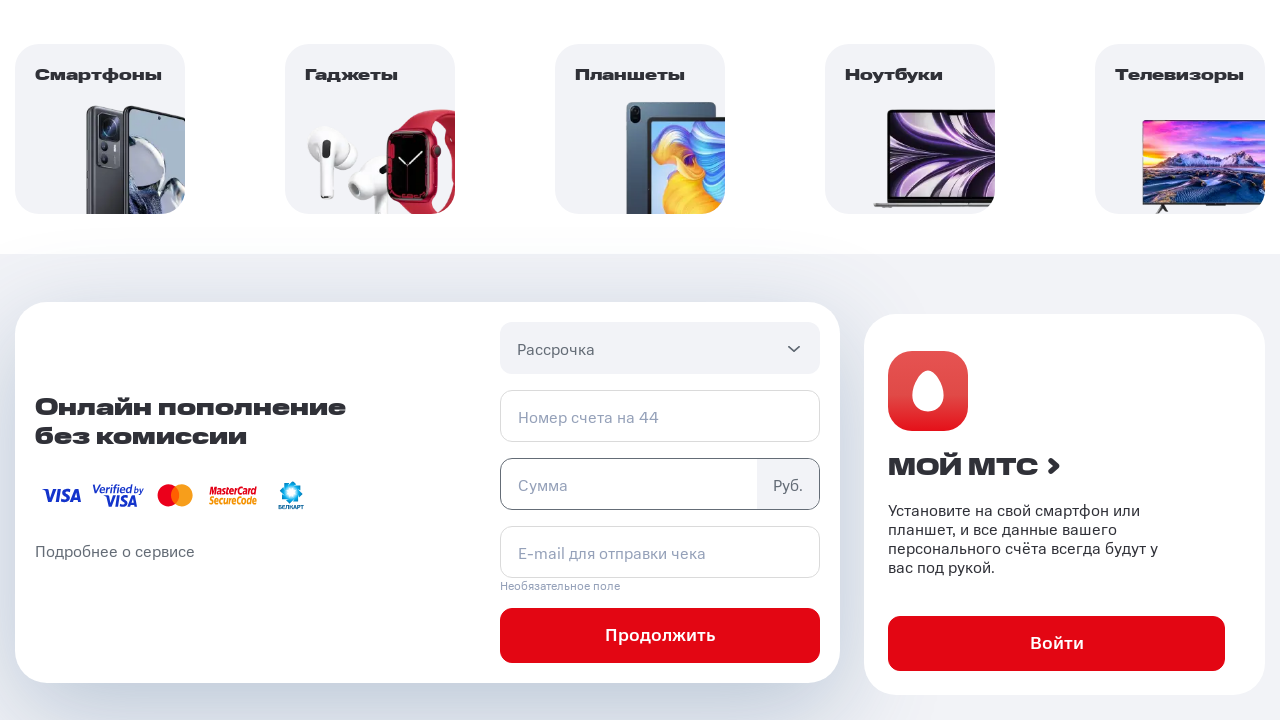